Tests handling of JavaScript confirm dialog by clicking a button that triggers a confirm dialog and dismissing it (clicking Cancel)

Starting URL: https://testautomationpractice.blogspot.com/

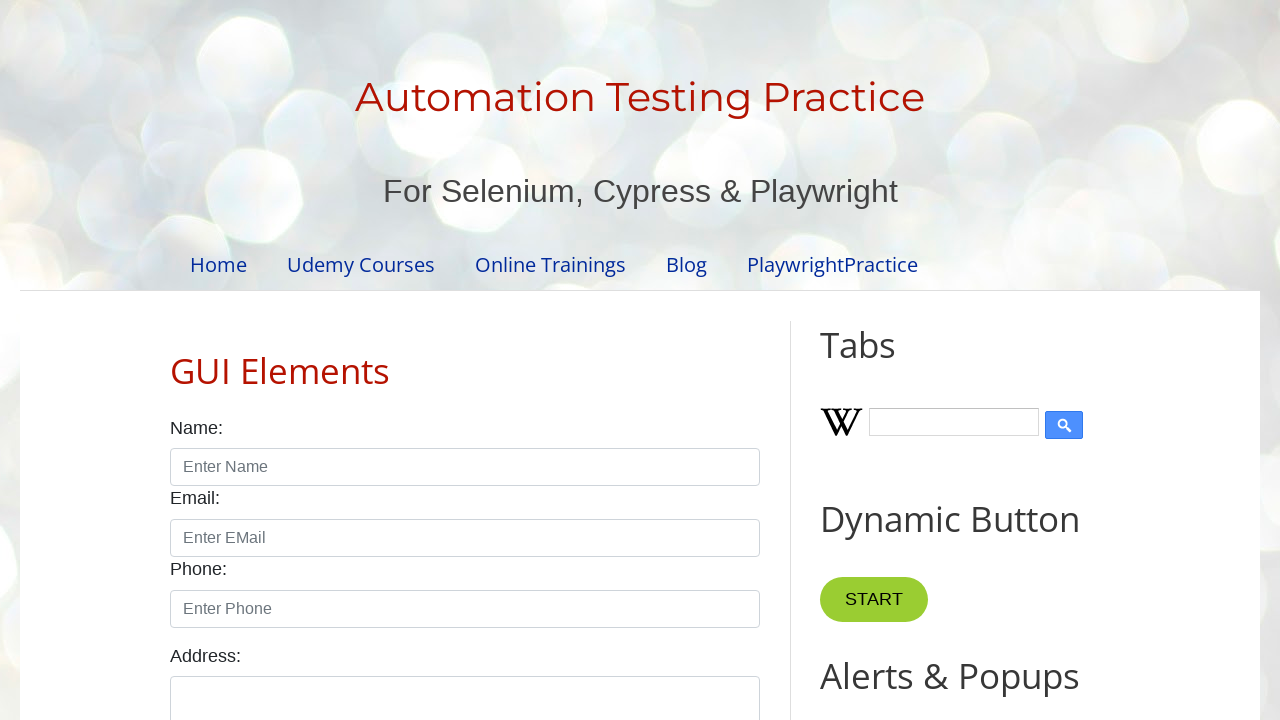

Registered dialog handler to dismiss confirm dialogs
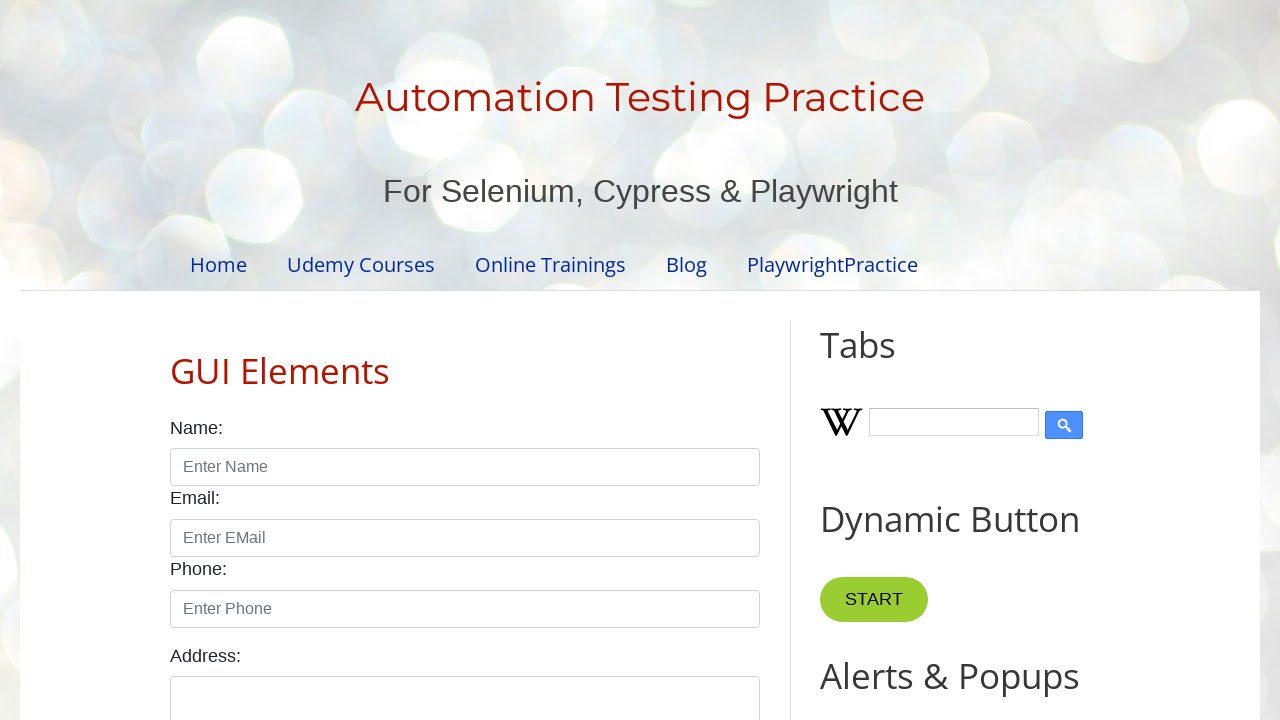

Clicked confirm button to trigger dialog at (912, 360) on #confirmBtn
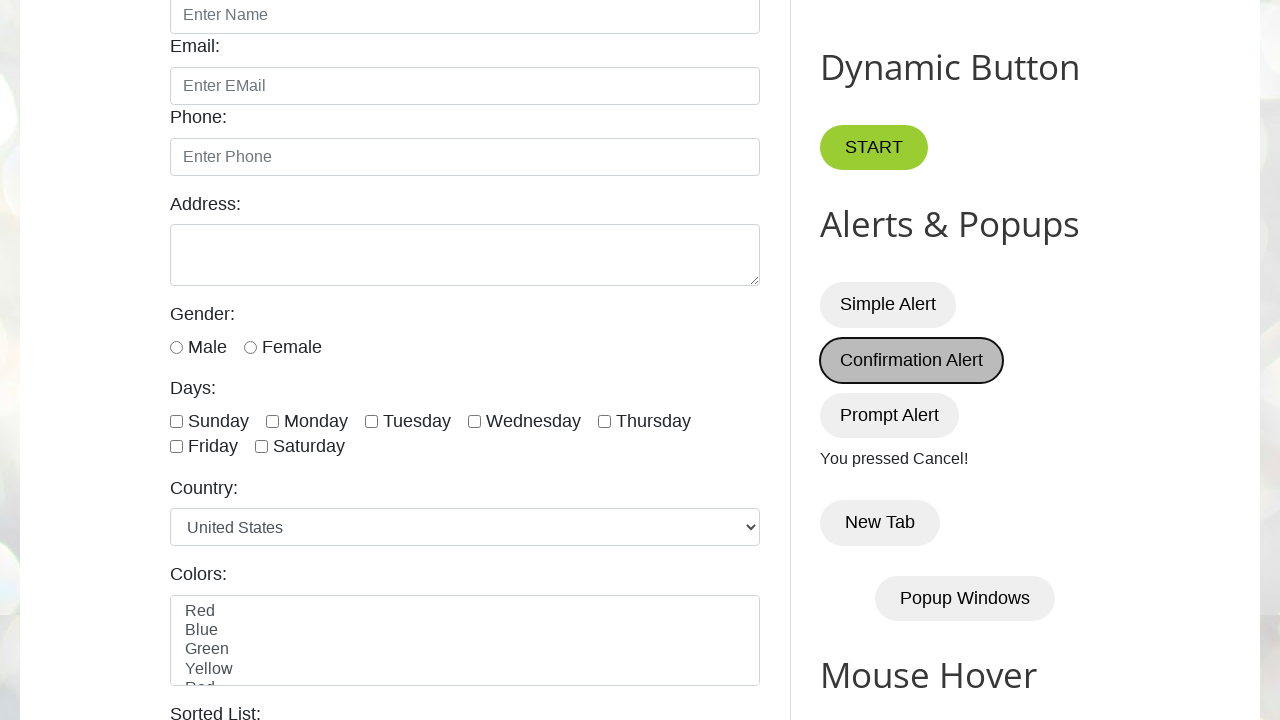

Dialog dismissed and result text appeared
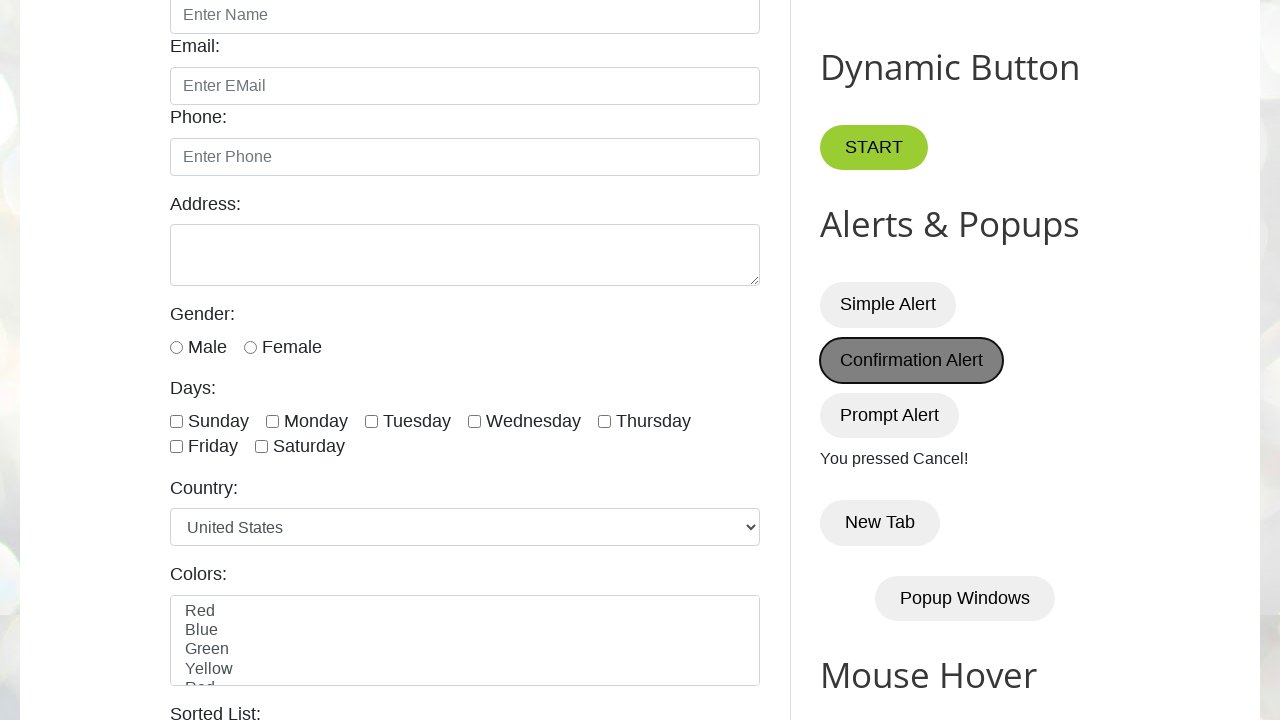

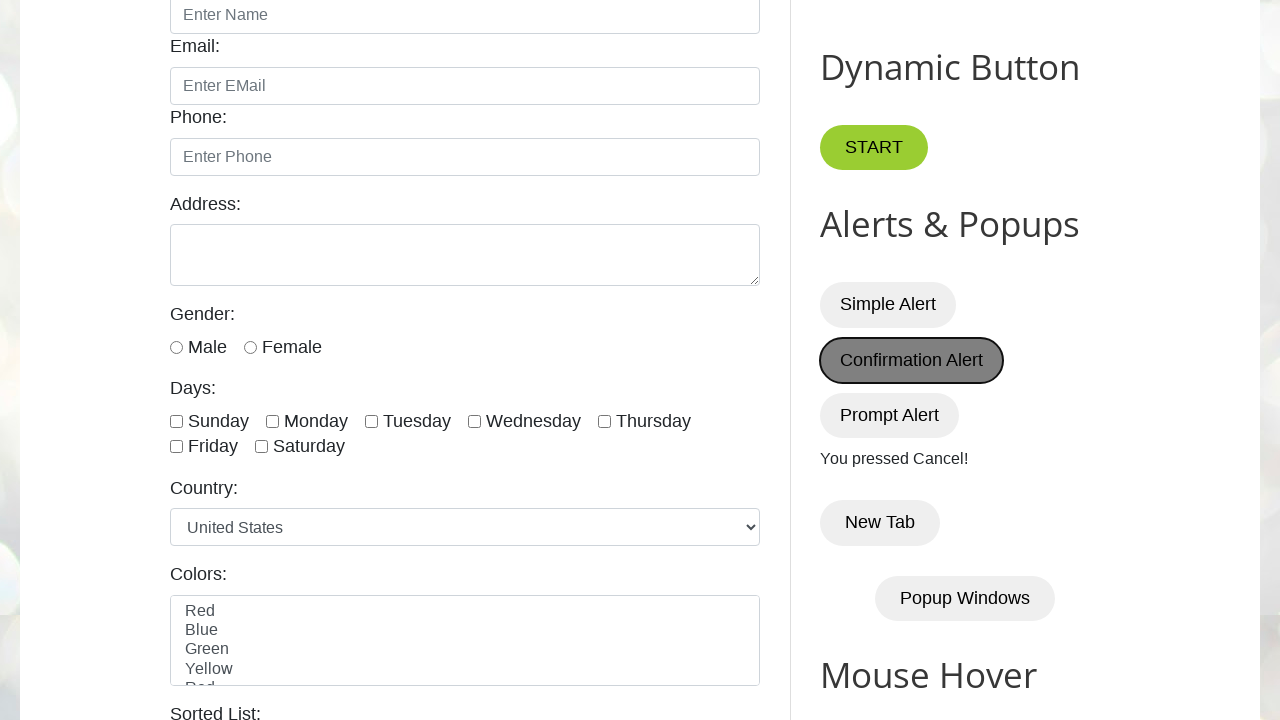